Tests adding multiple specific vegetable items to cart by searching through product names and clicking their respective add to cart buttons

Starting URL: https://rahulshettyacademy.com/seleniumPractise

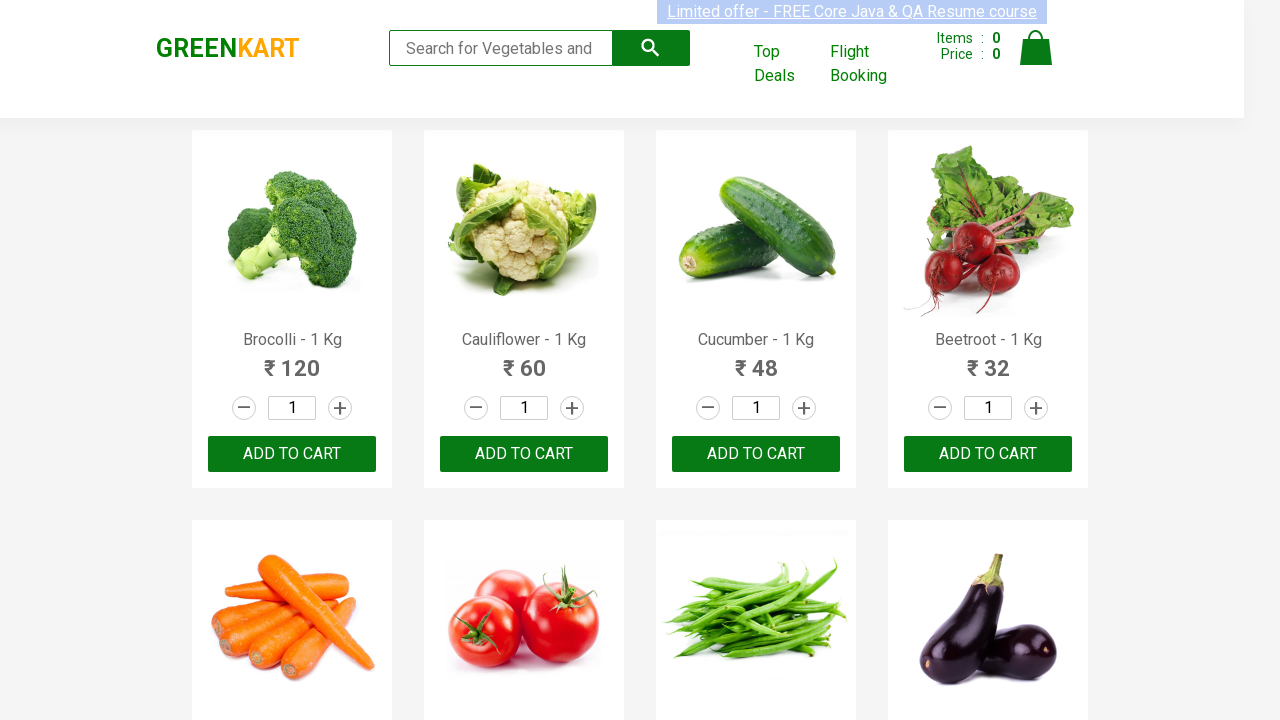

Waited for product names to load
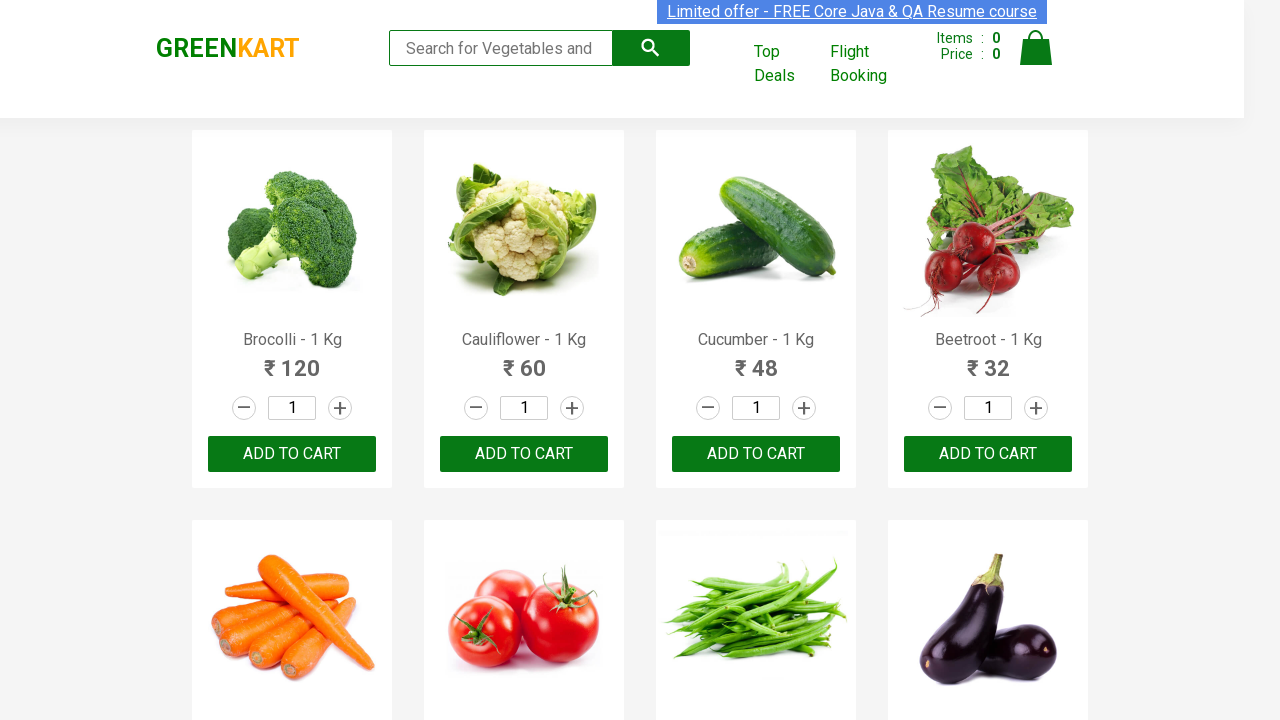

Retrieved all product name elements
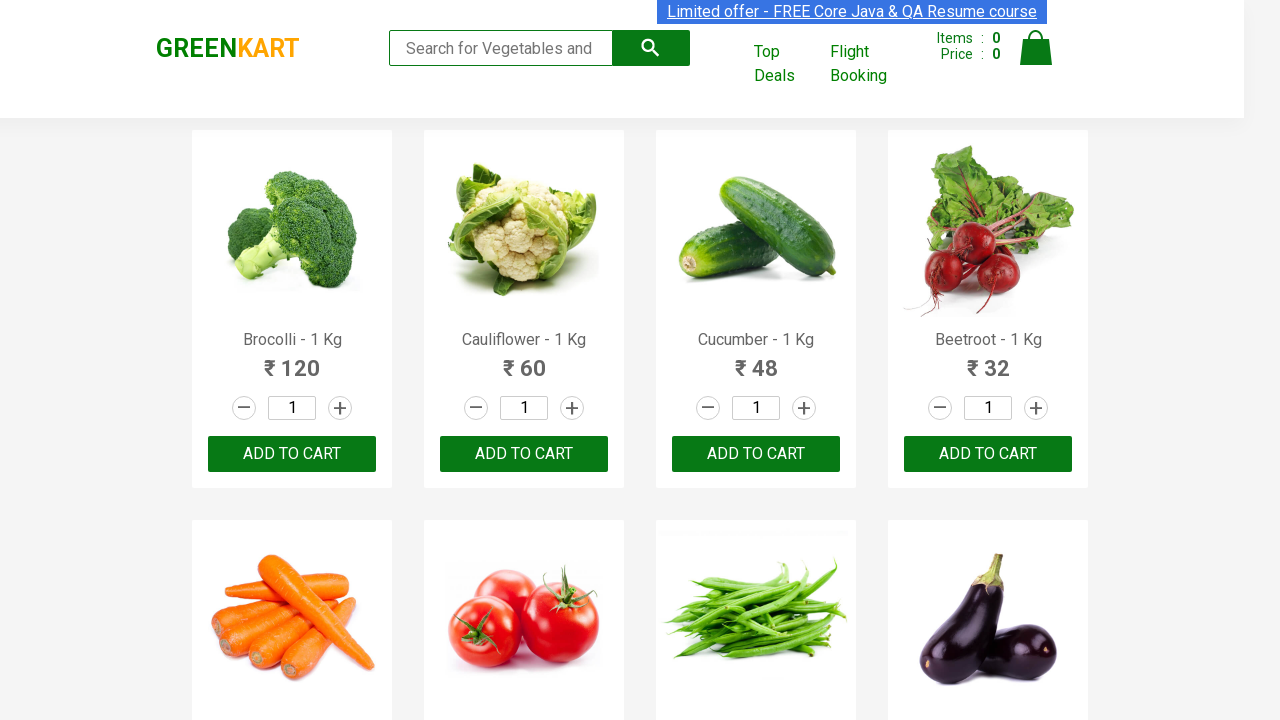

Retrieved product text at index 0
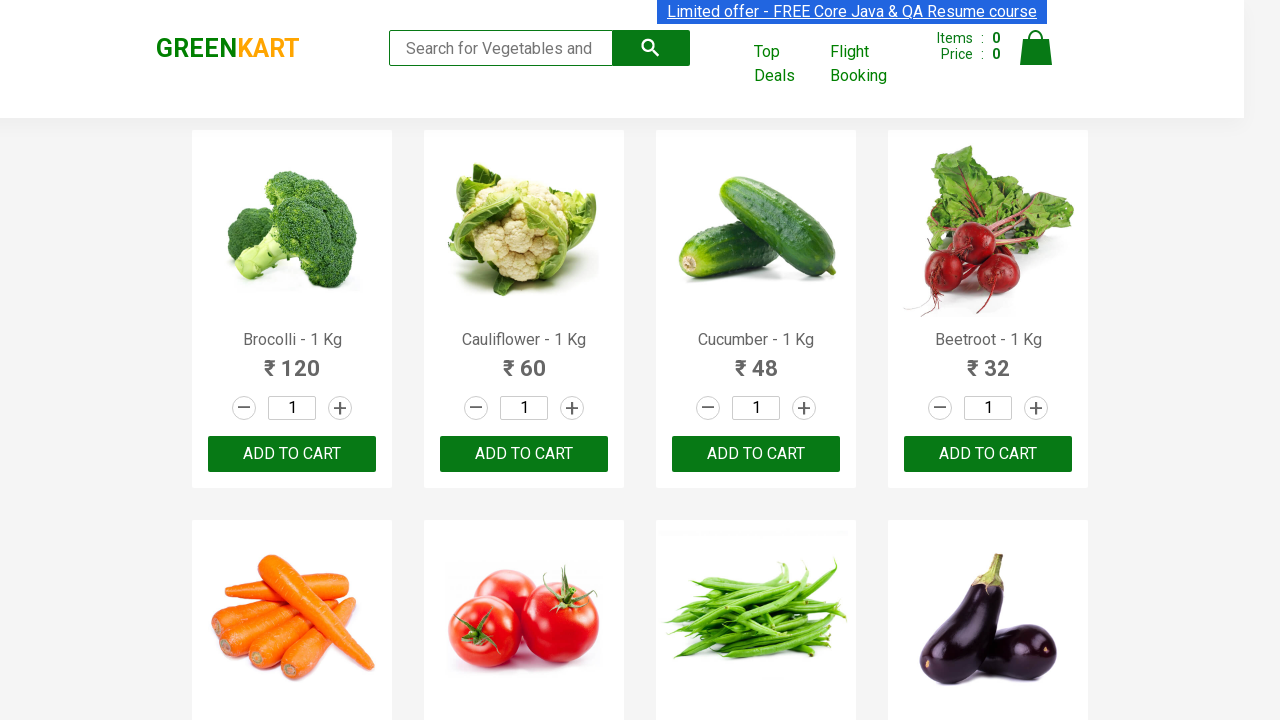

Extracted product name: 'Brocolli'
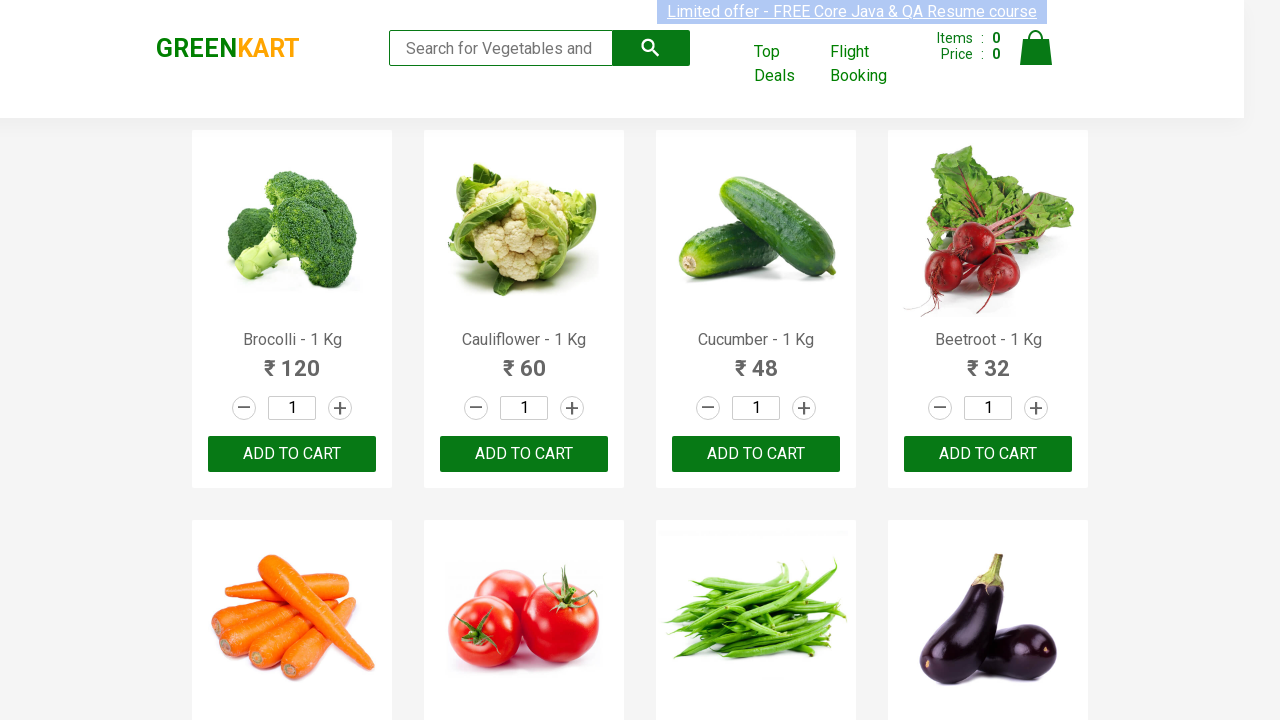

Clicked 'ADD TO CART' button for 'Brocolli' at (292, 454) on xpath=//div[@class='product-action']/button >> nth=0
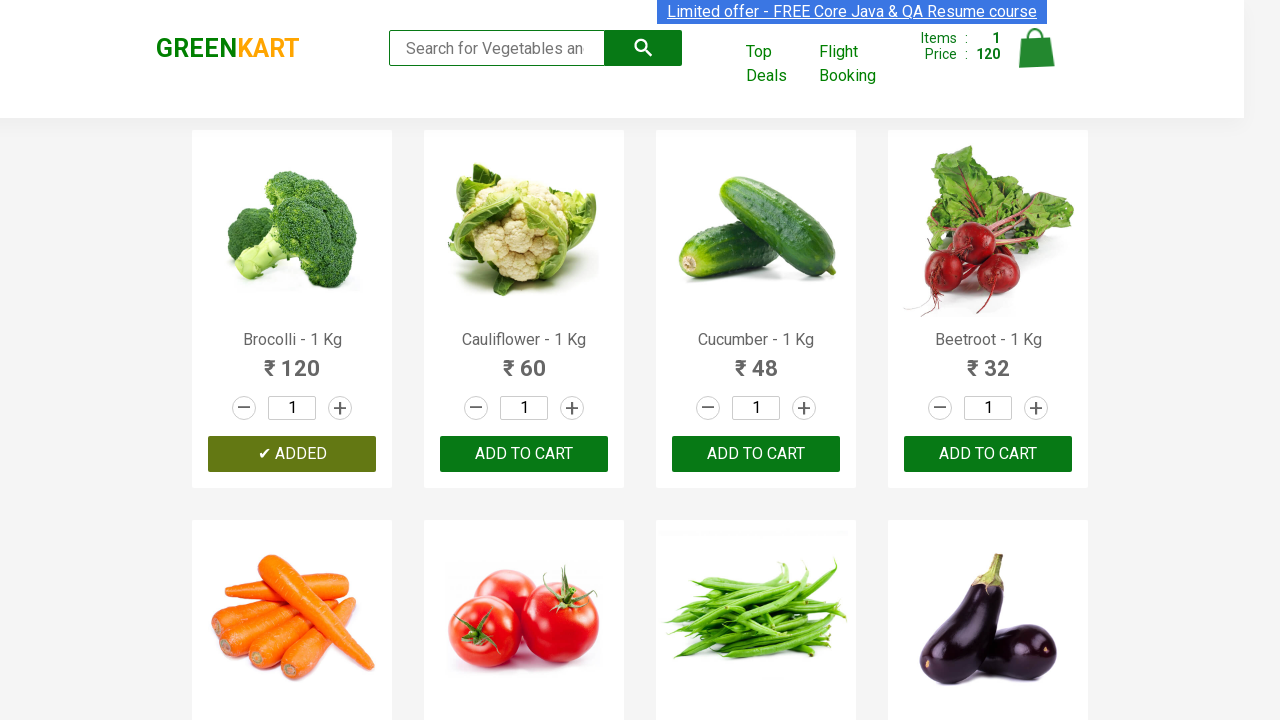

Item 'Brocolli' added to cart (total: 1/3)
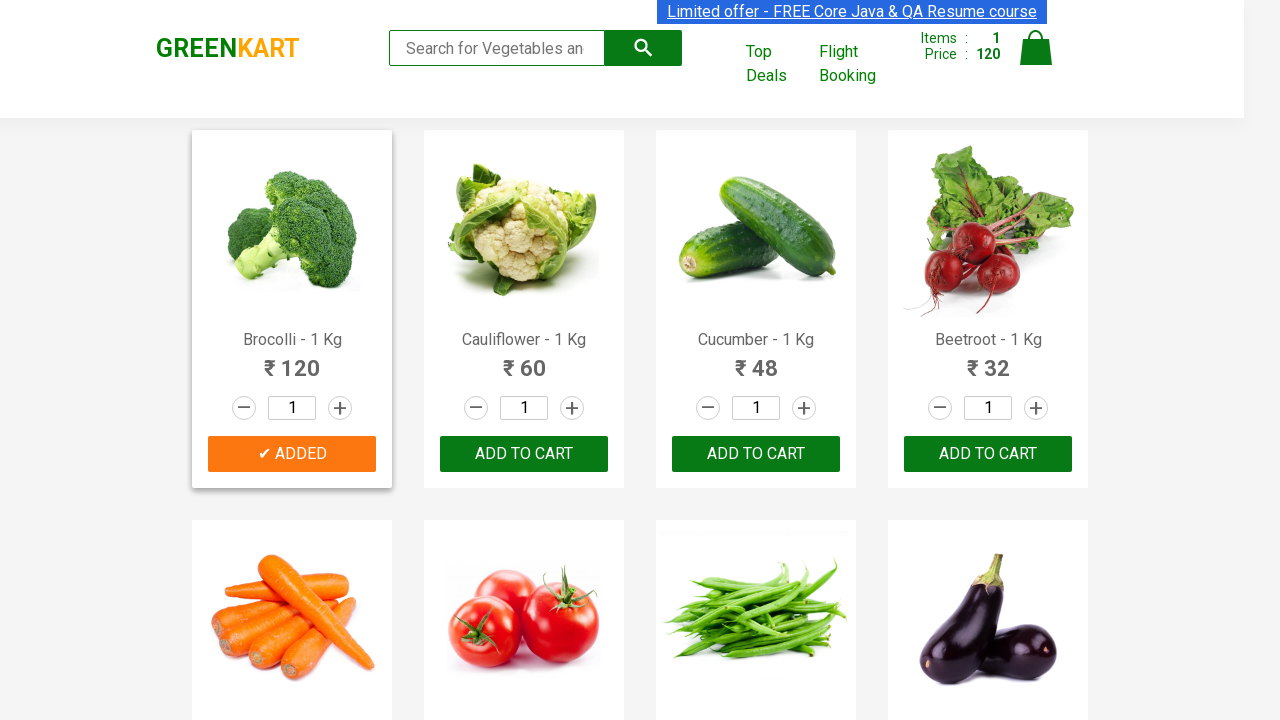

Retrieved product text at index 1
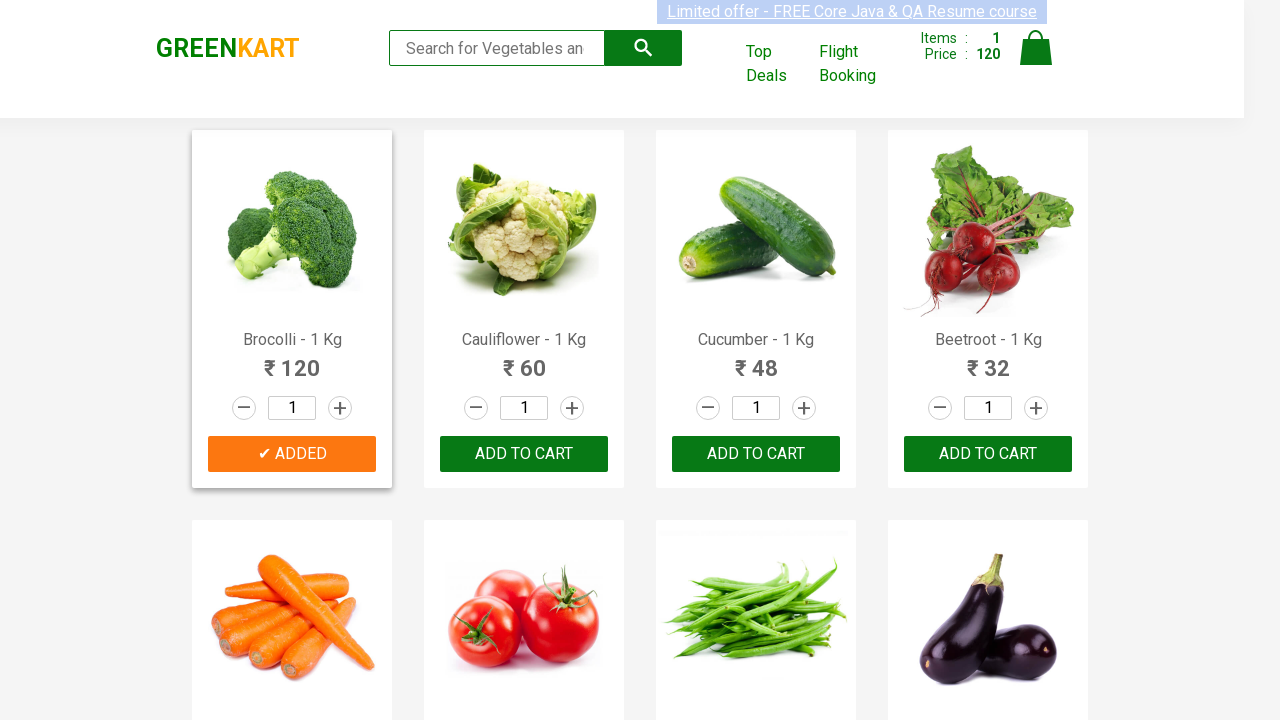

Extracted product name: 'Cauliflower'
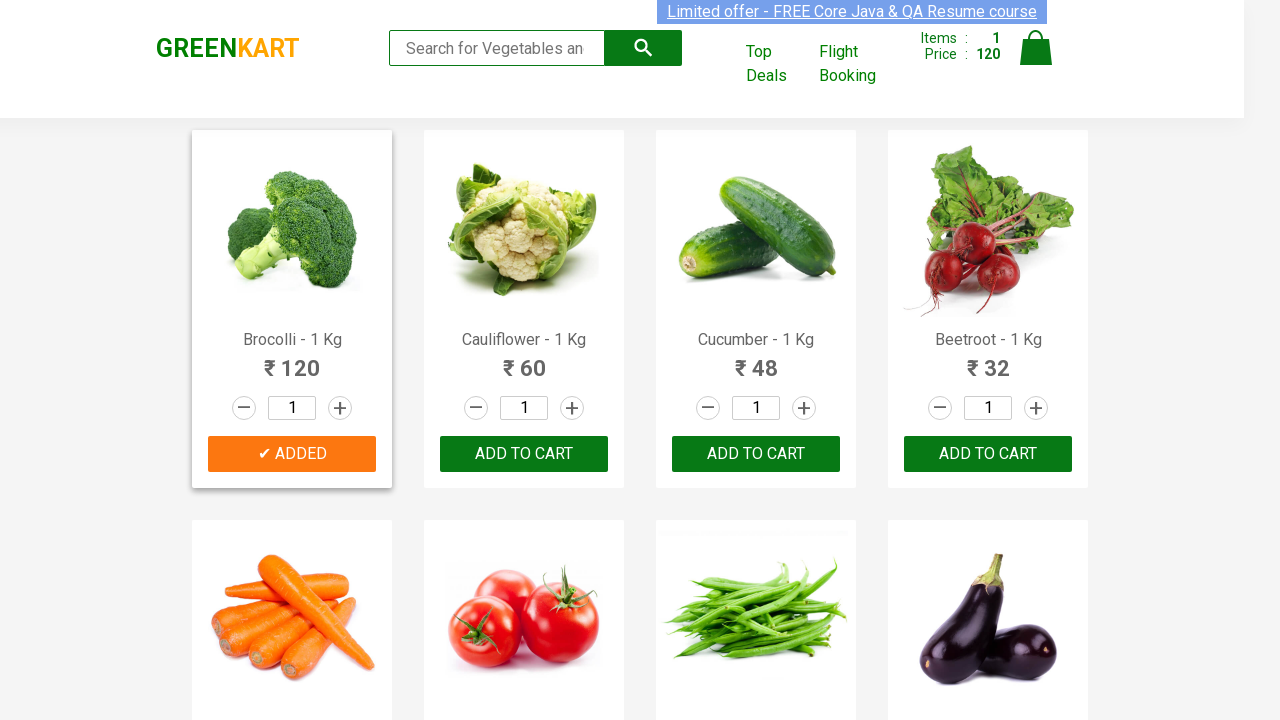

Retrieved product text at index 2
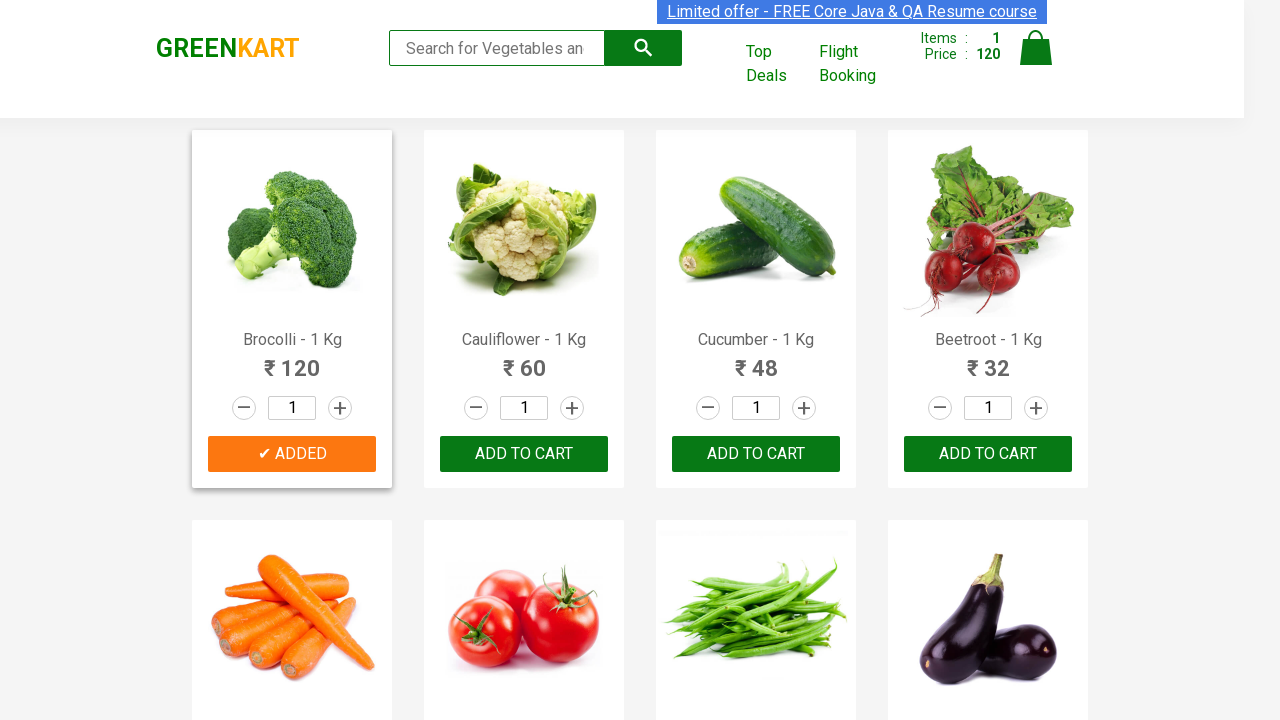

Extracted product name: 'Cucumber'
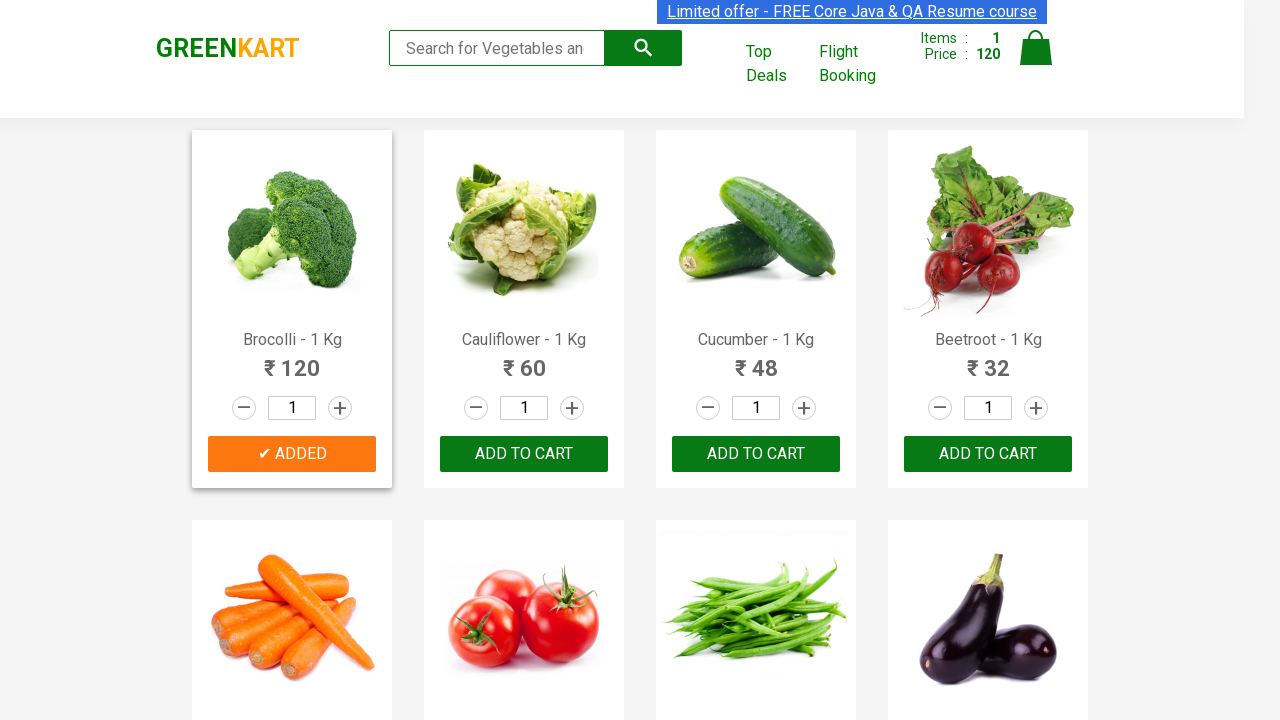

Clicked 'ADD TO CART' button for 'Cucumber' at (756, 454) on xpath=//div[@class='product-action']/button >> nth=2
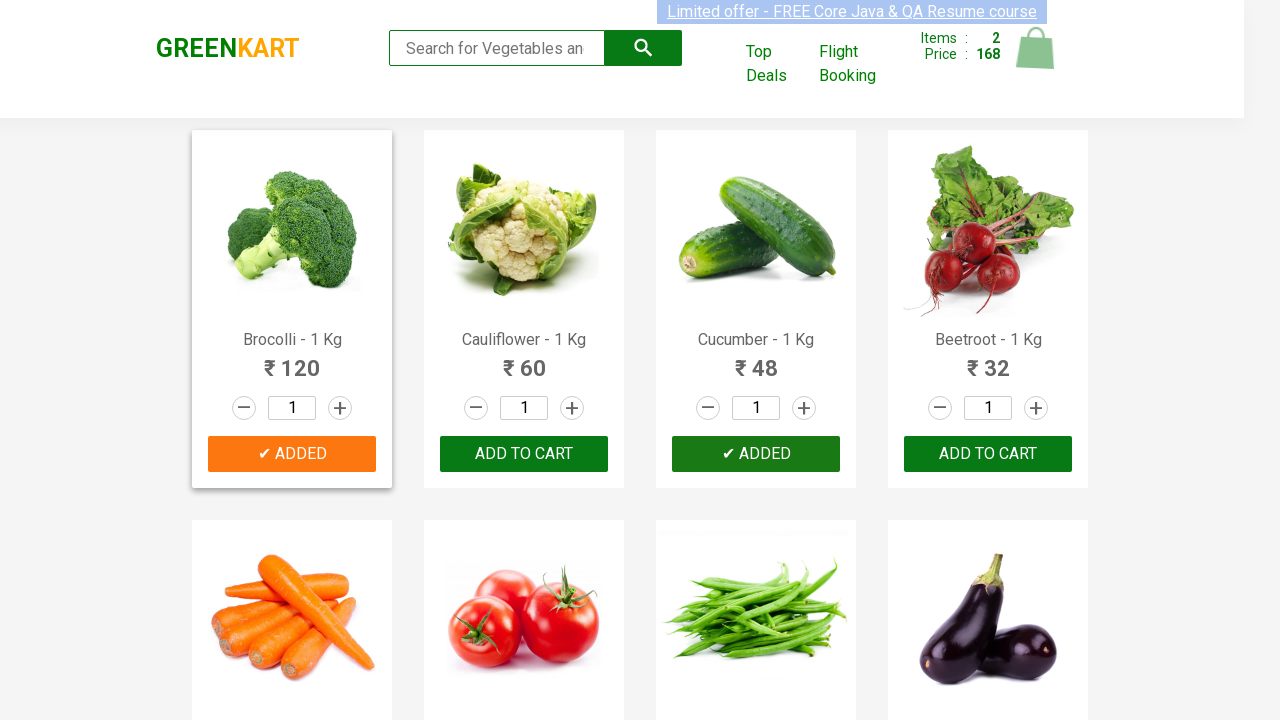

Item 'Cucumber' added to cart (total: 2/3)
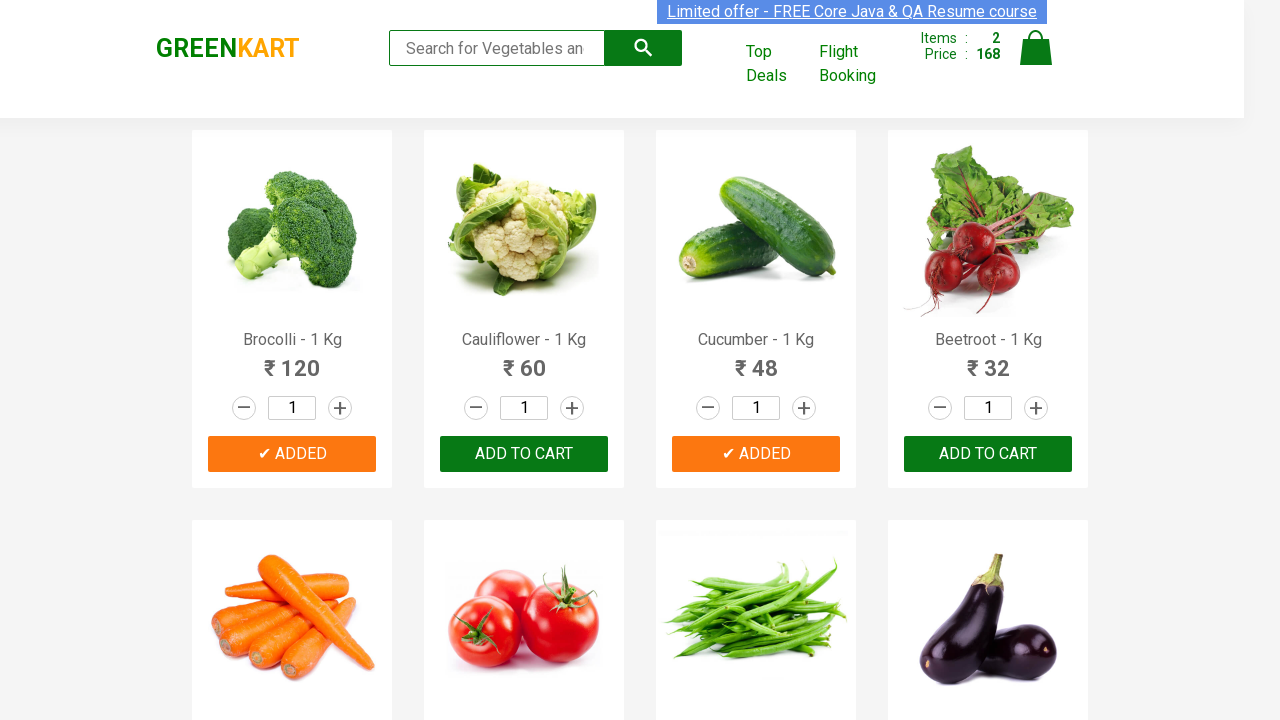

Retrieved product text at index 3
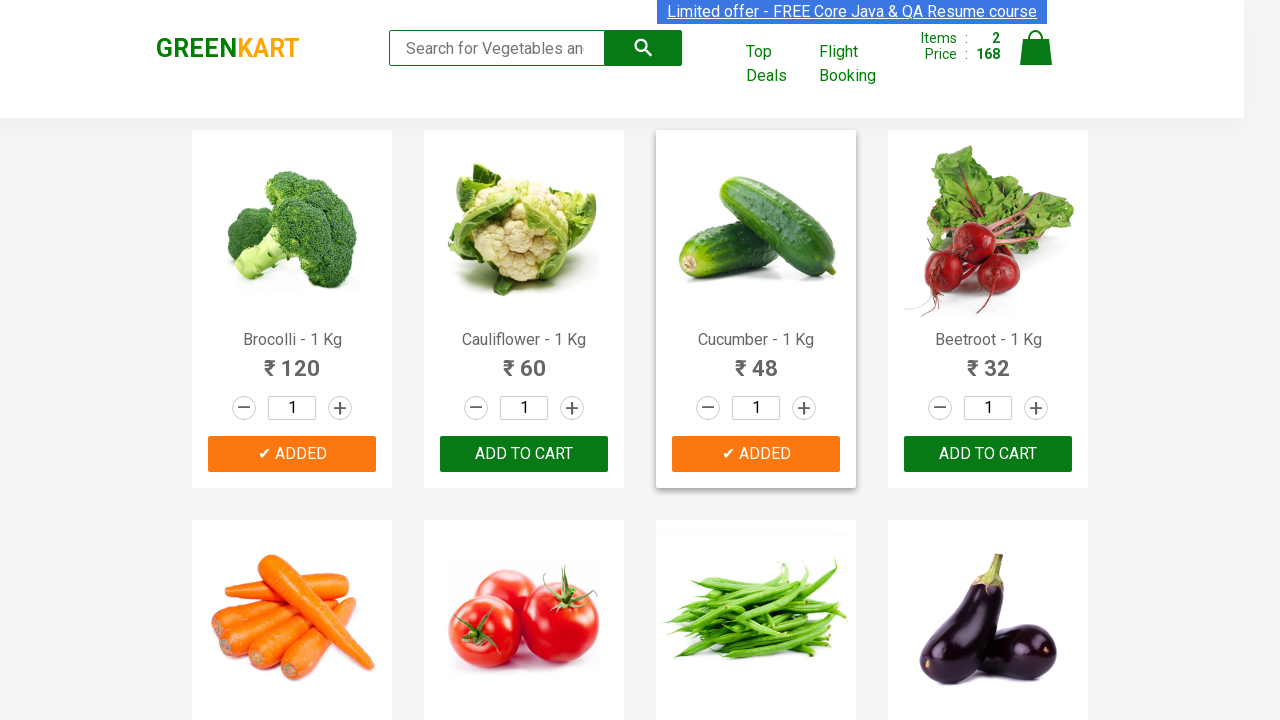

Extracted product name: 'Beetroot'
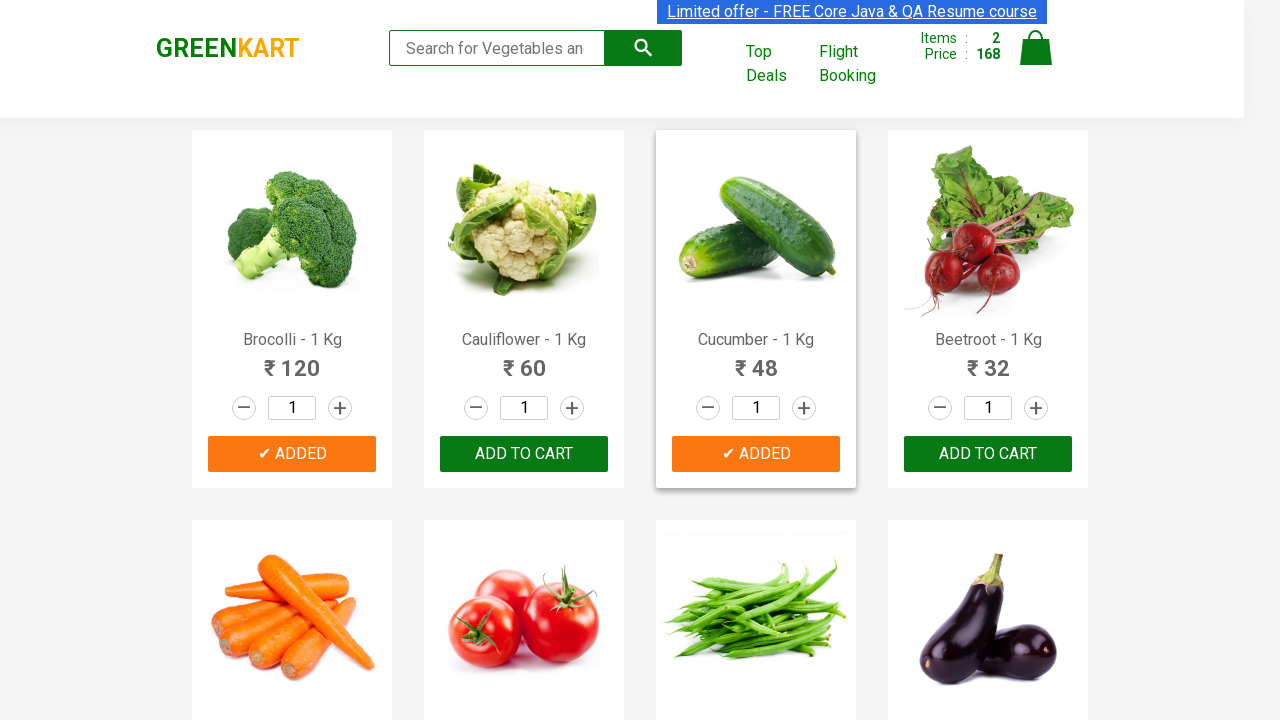

Clicked 'ADD TO CART' button for 'Beetroot' at (988, 454) on xpath=//div[@class='product-action']/button >> nth=3
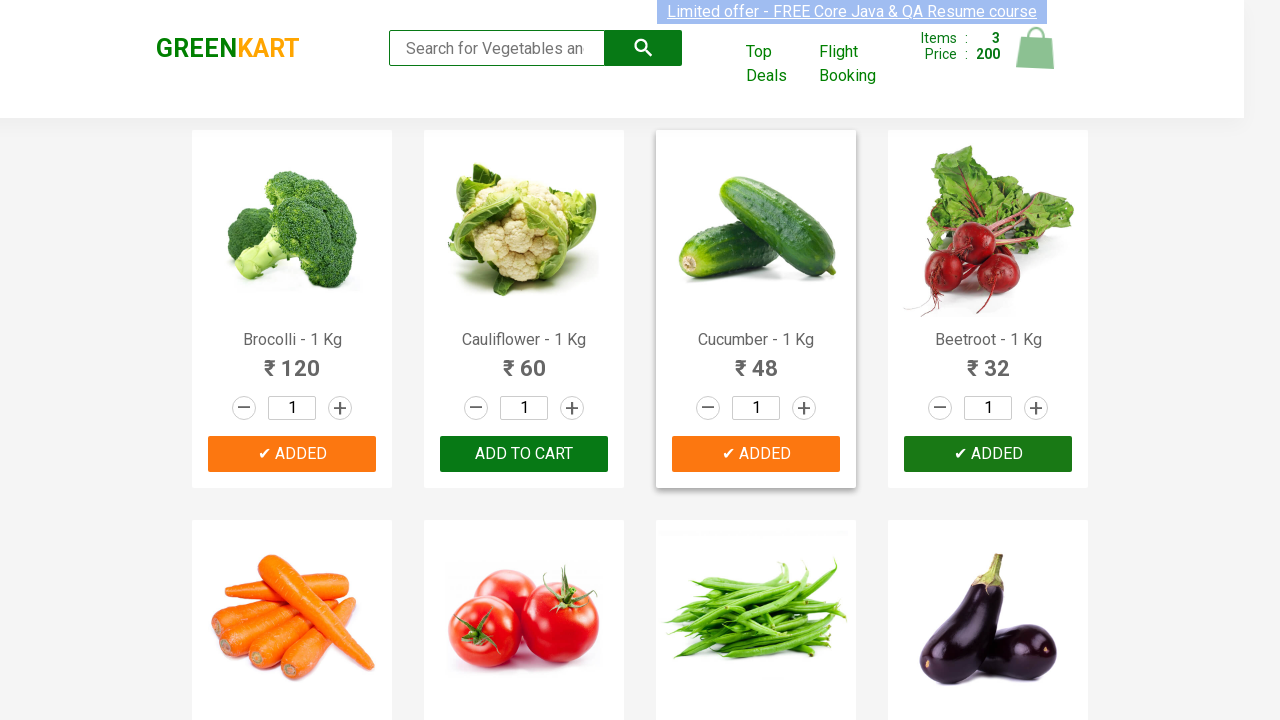

Item 'Beetroot' added to cart (total: 3/3)
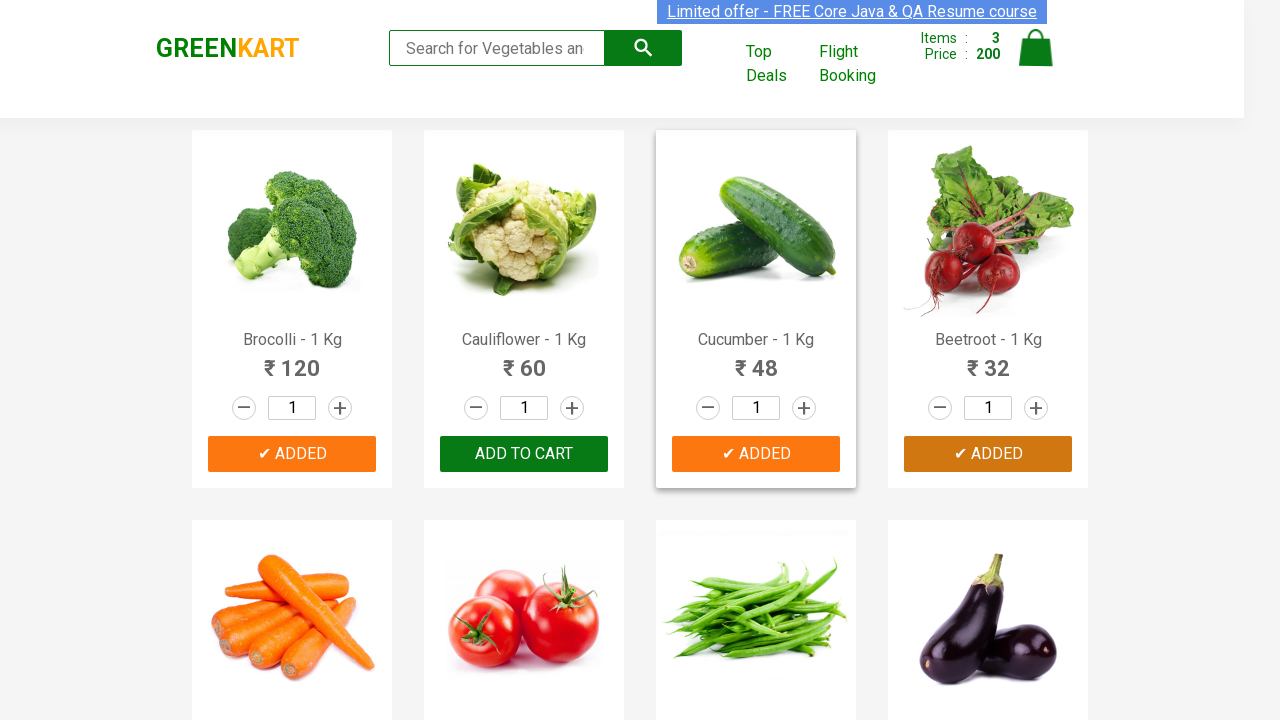

All 3 required items have been added to cart
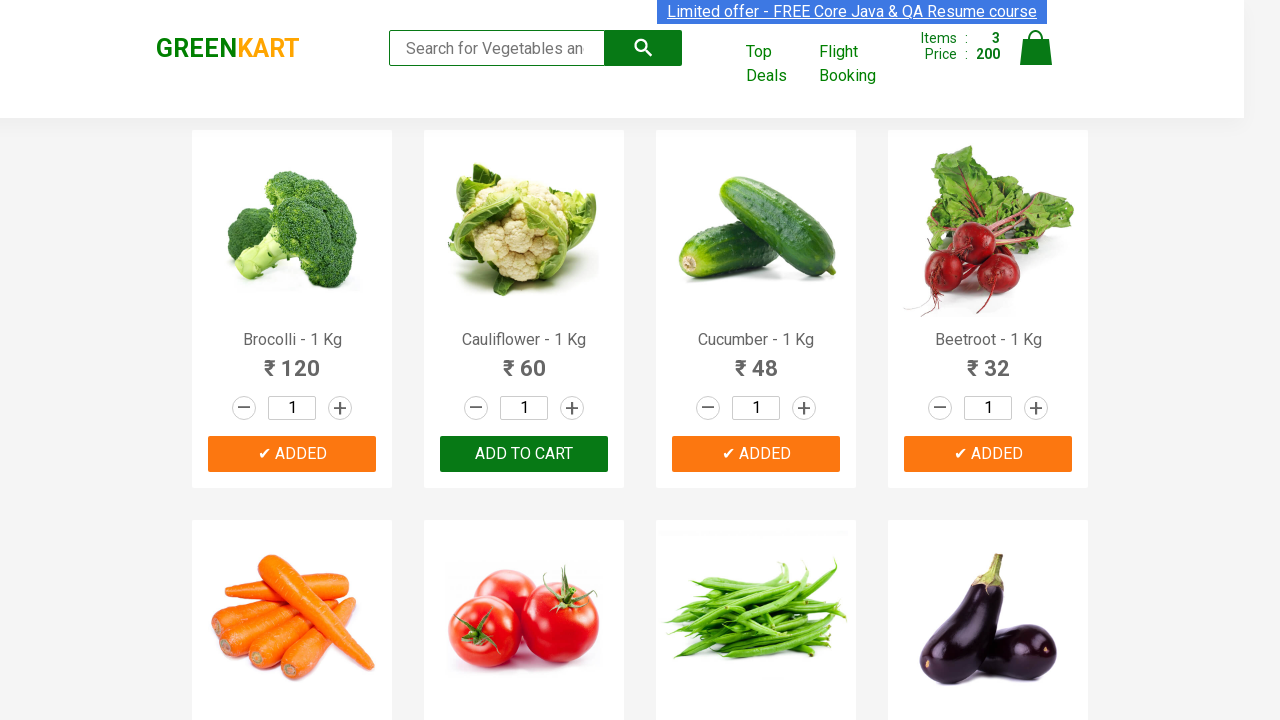

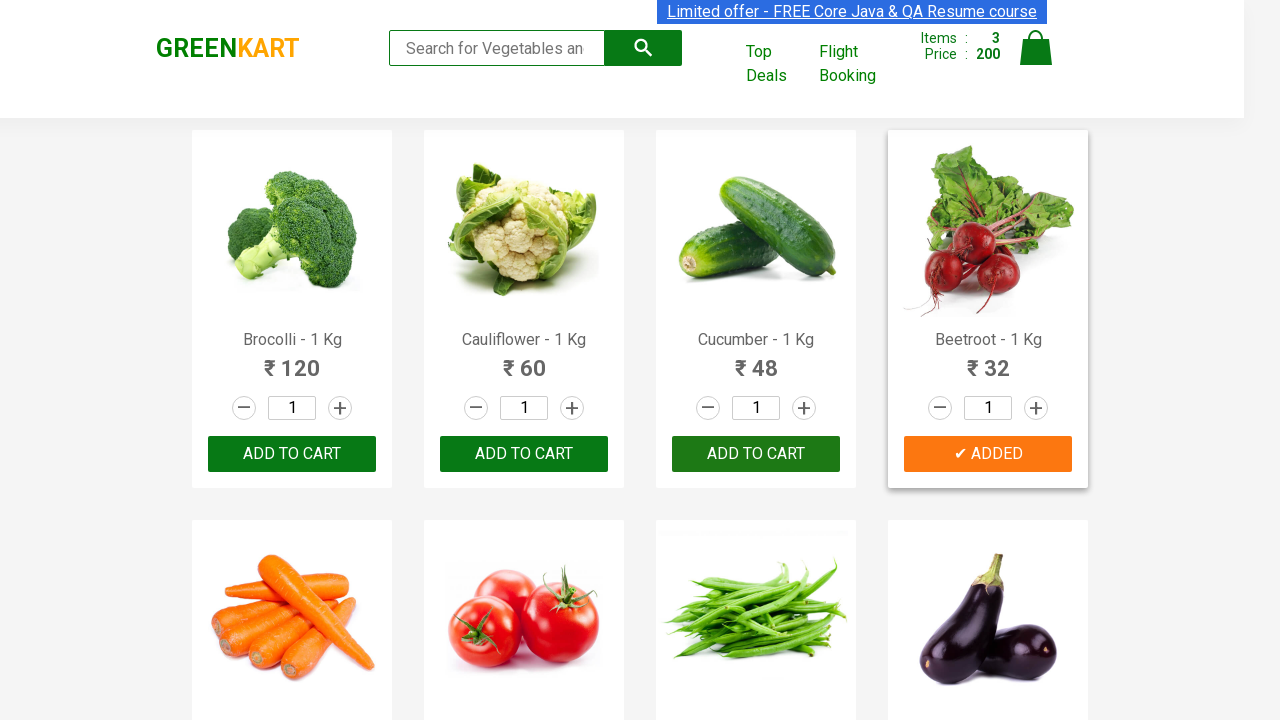